Tests radio button selection on a practice form by clicking the Benz radio button option

Starting URL: https://www.letskodeit.com/practice

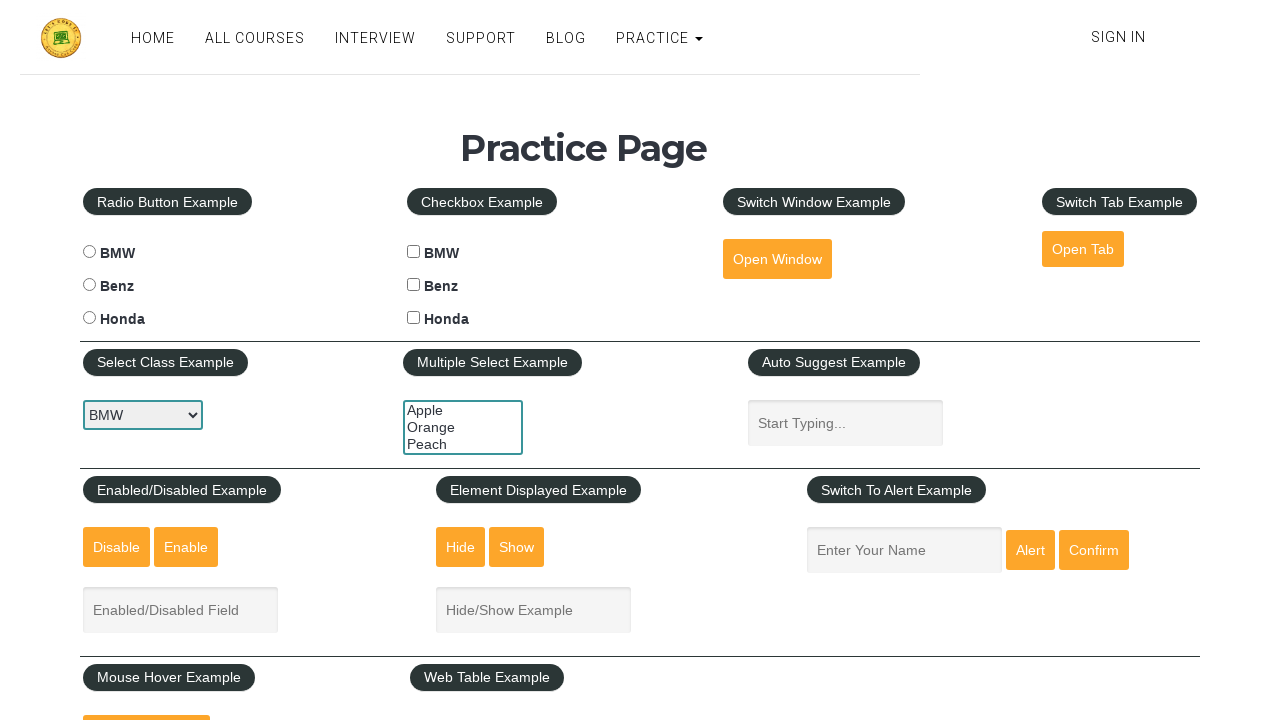

Clicked the Benz radio button option at (89, 285) on input#benzradio
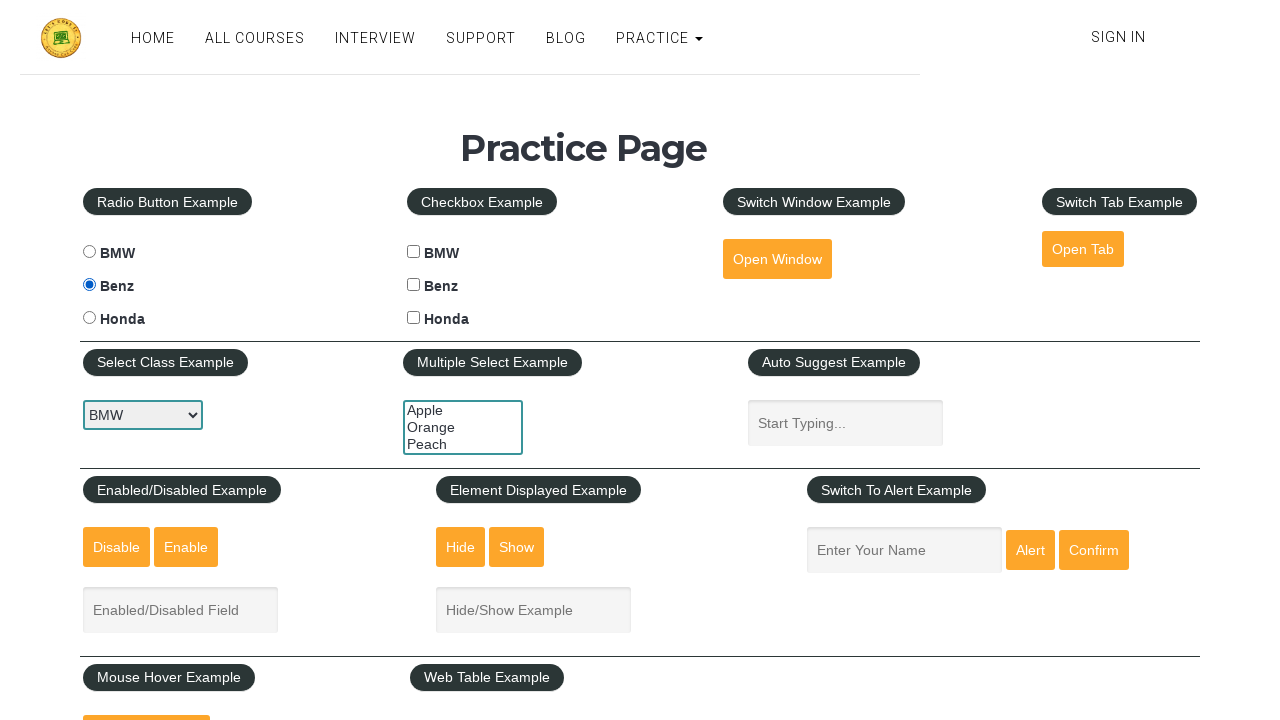

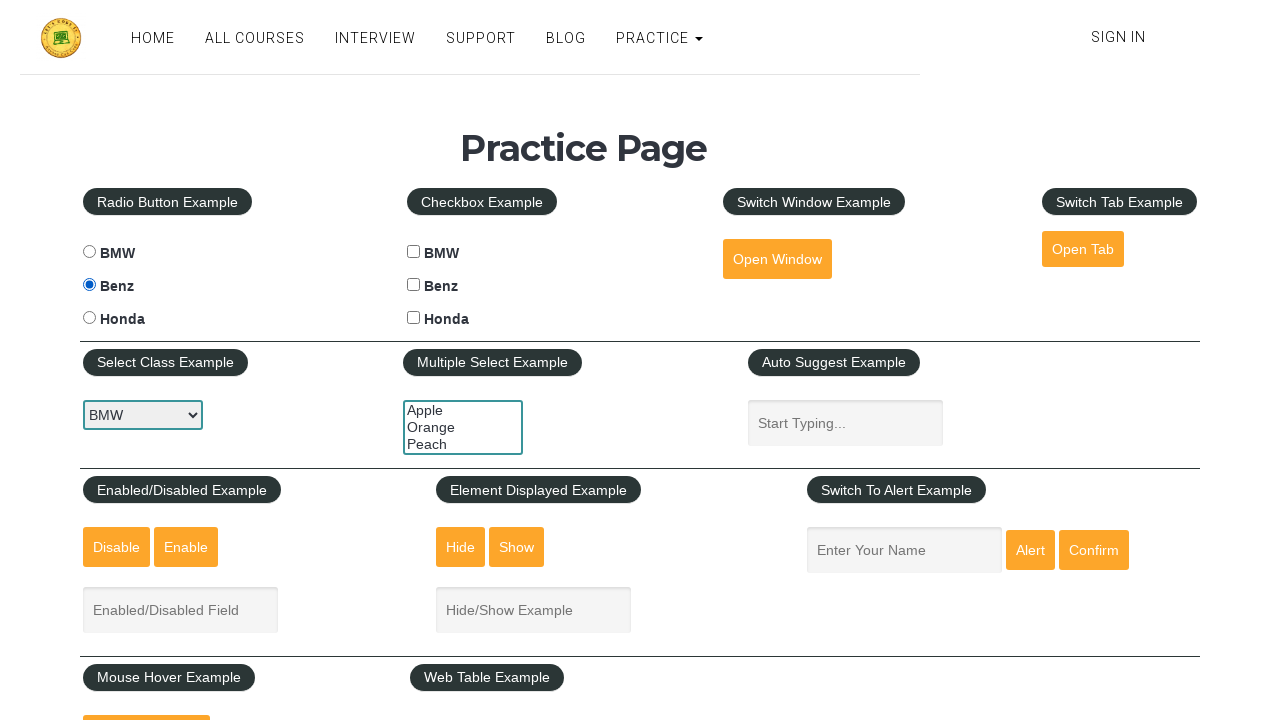